Tests the GPS coordinates lookup functionality by entering an address and clicking the search button to find coordinates

Starting URL: https://www.coordenadas-gps.com/

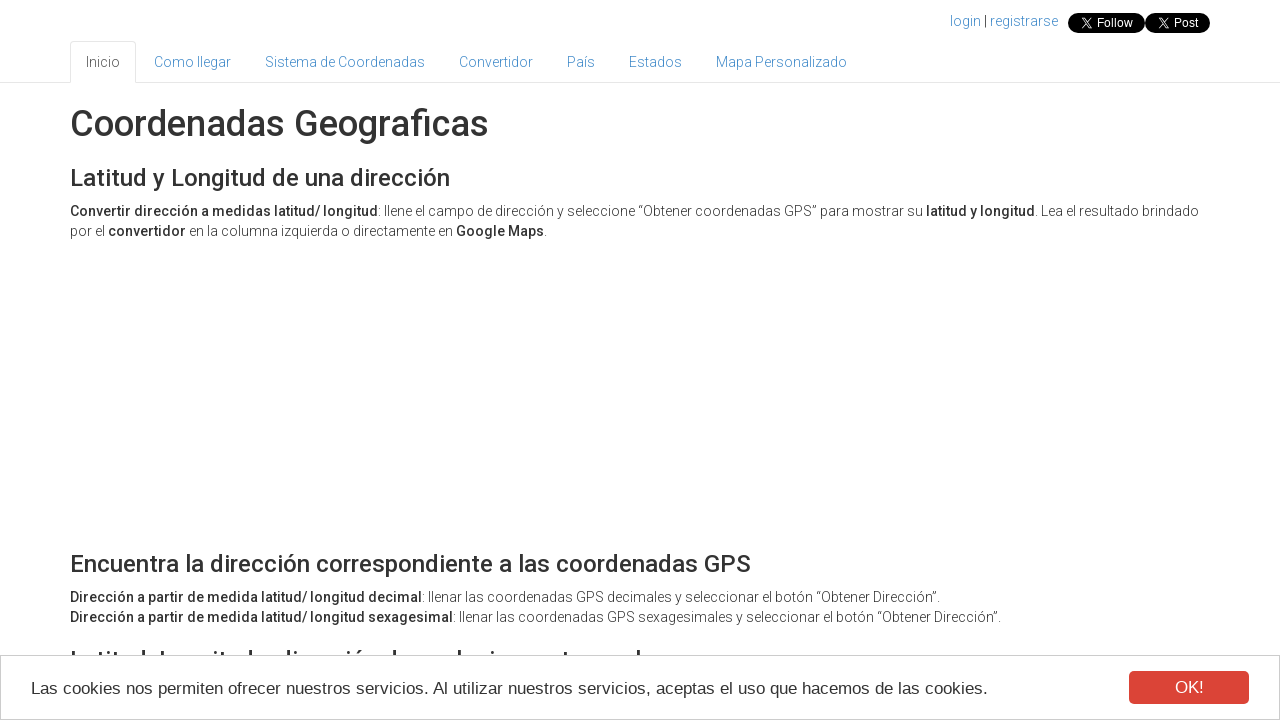

Cleared the address field on #address
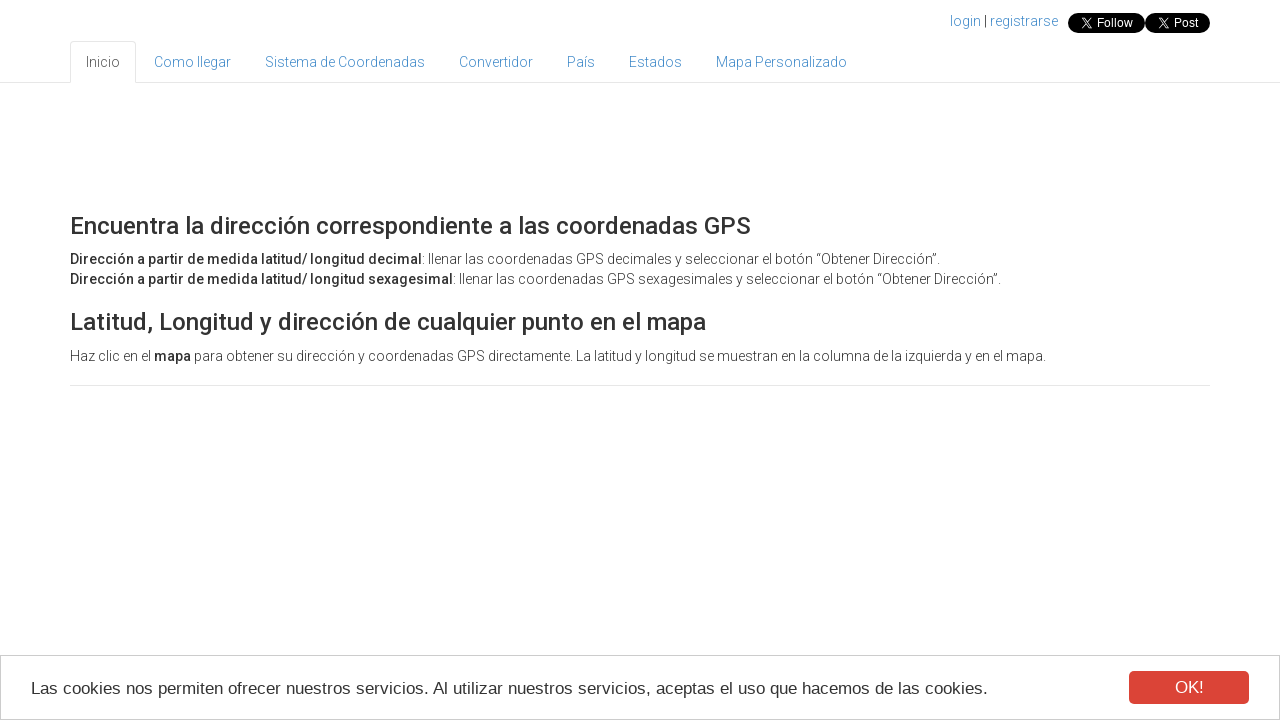

Filled address field with 'Camino de Vera 22 Valencia' on #address
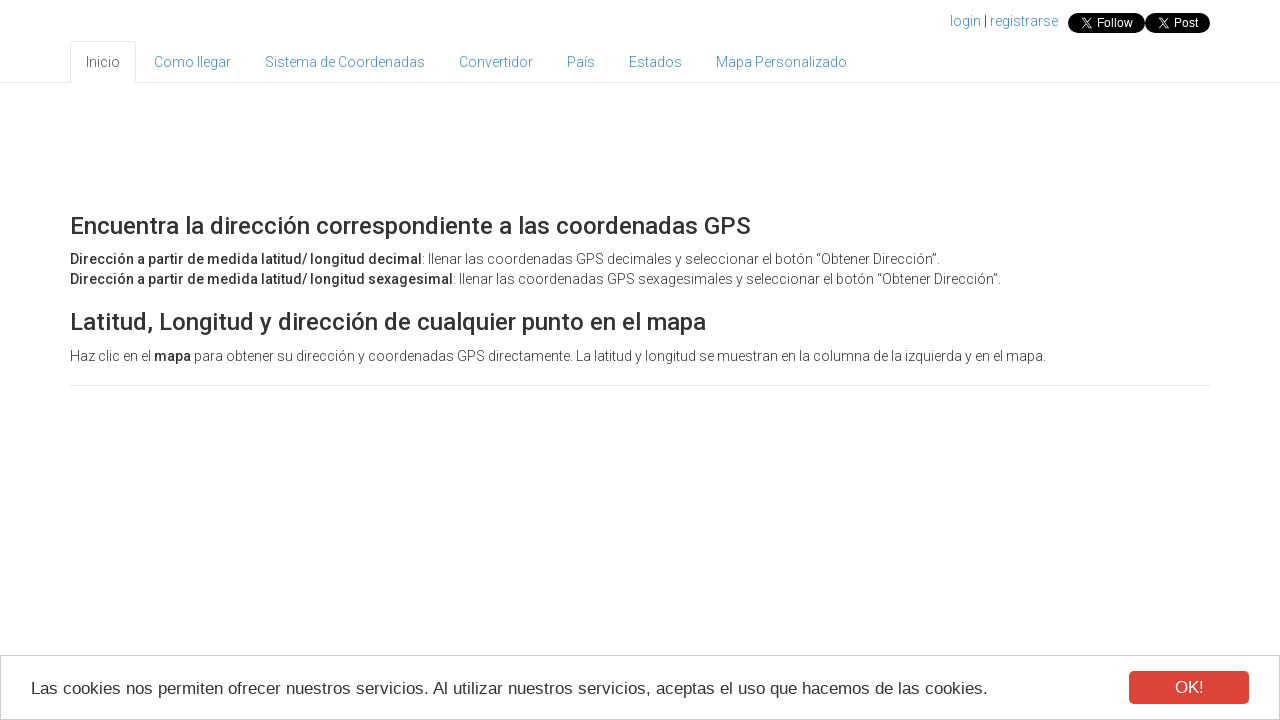

Clicked the search button to lookup GPS coordinates at (266, 361) on xpath=//*[@id="wrap"]/div[2]/div[3]/div[1]/form[1]/div[2]/div/button
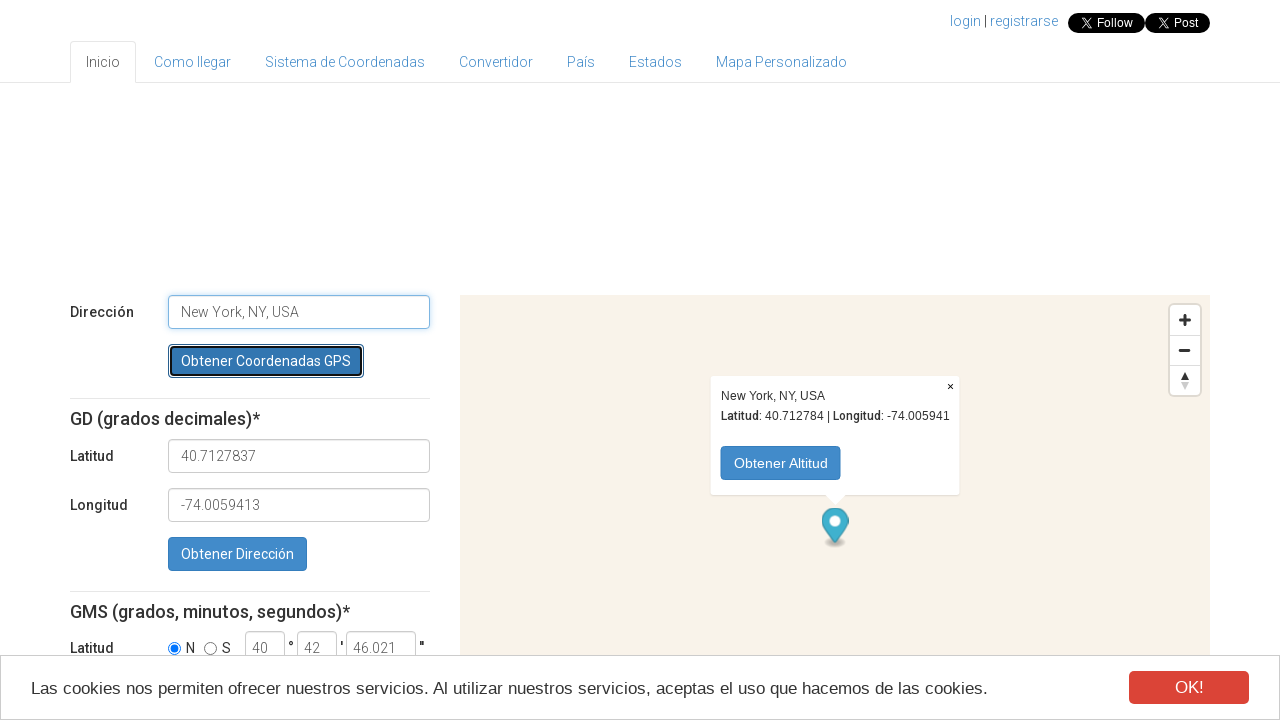

Latitude field became available
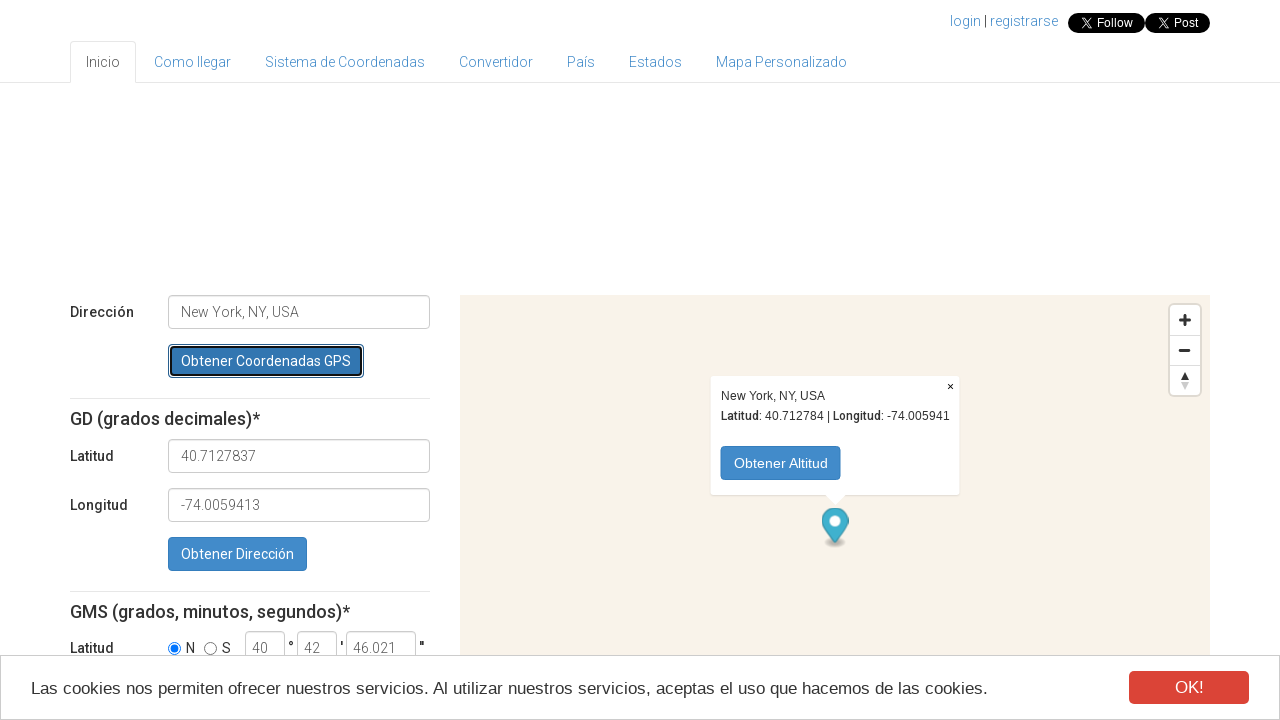

Longitude field became available
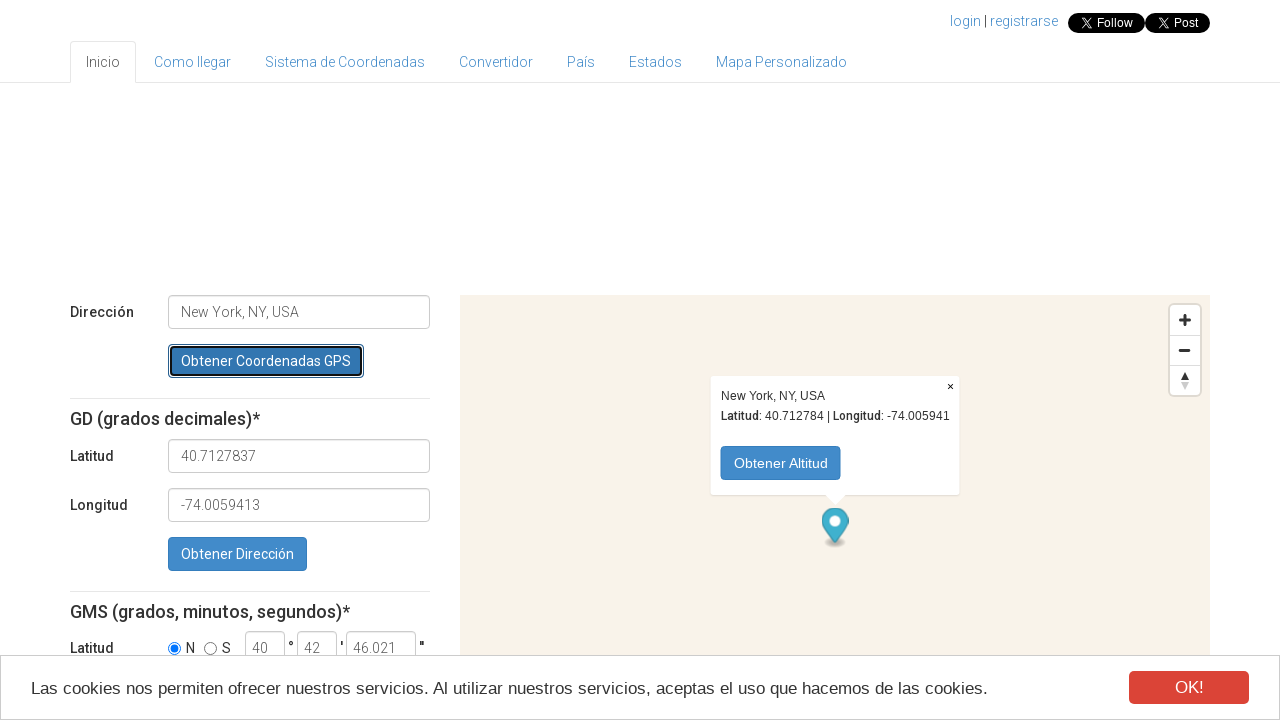

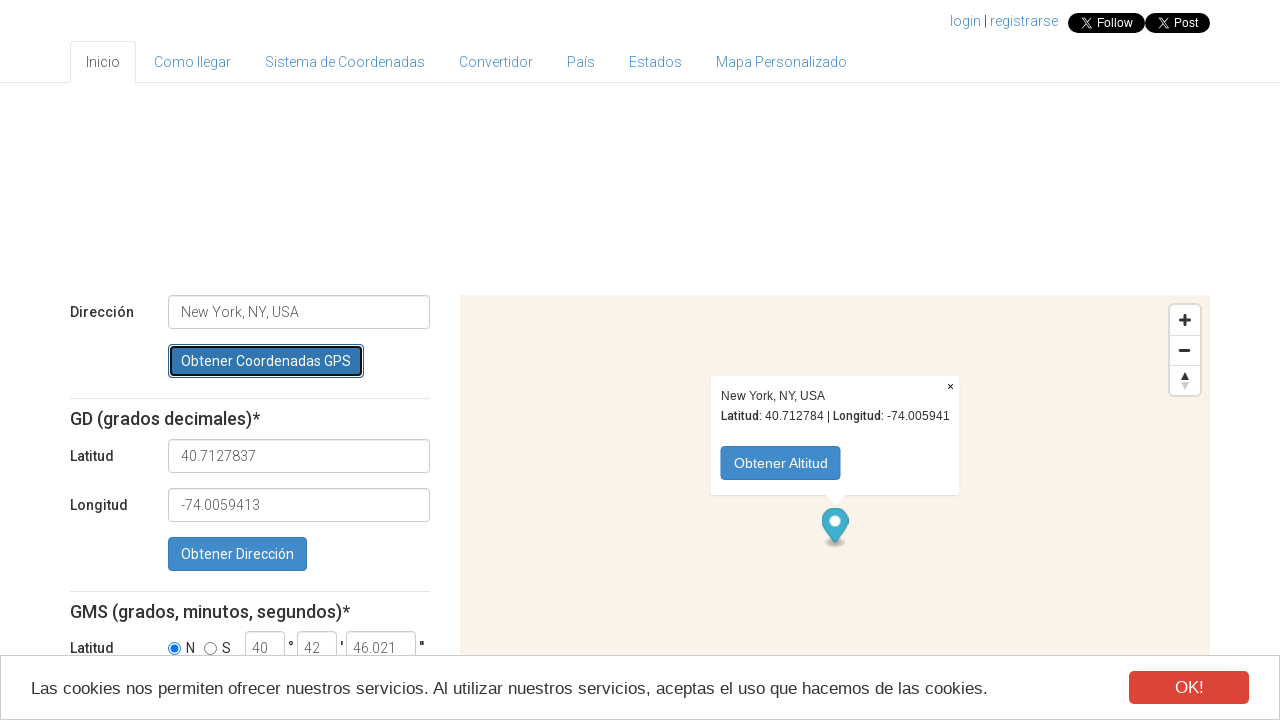